Navigates to a horizontal slider page, extracts text from various elements using different XPath strategies, and clicks on a link

Starting URL: https://the-internet.herokuapp.com/horizontal_slider

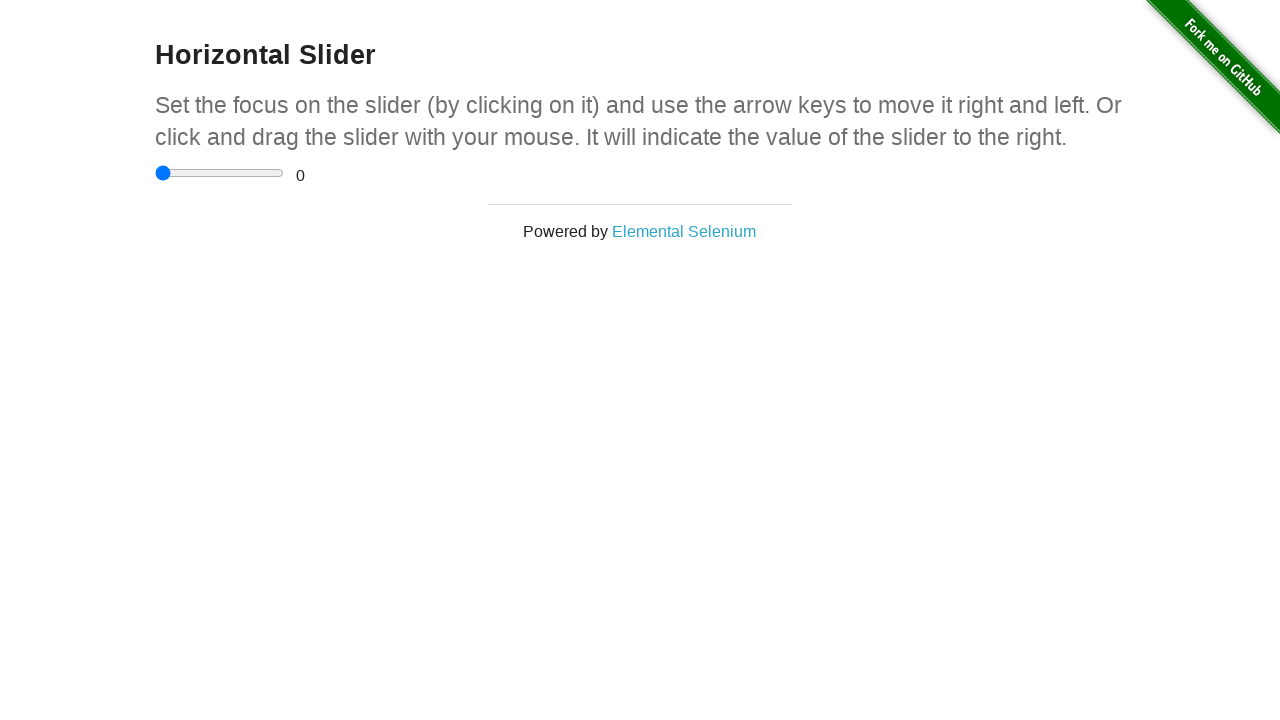

Extracted title text using XPath //h3
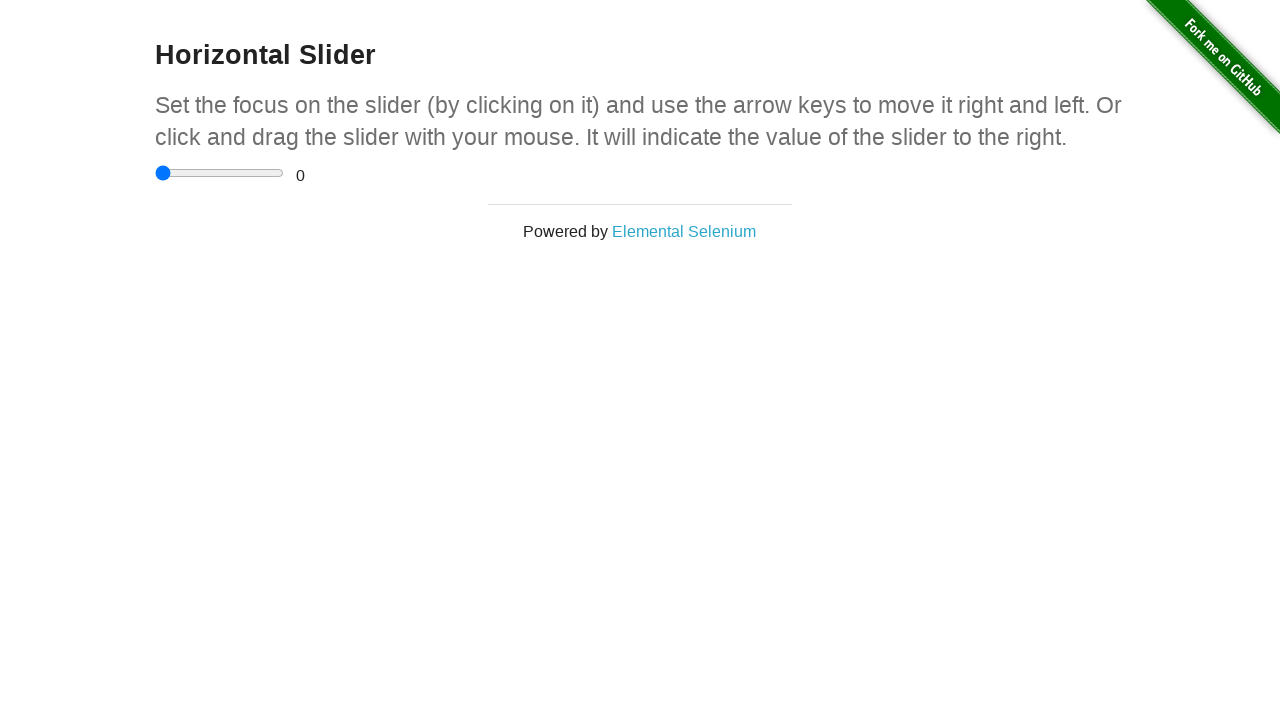

Extracted subheader text using XPath with class attribute
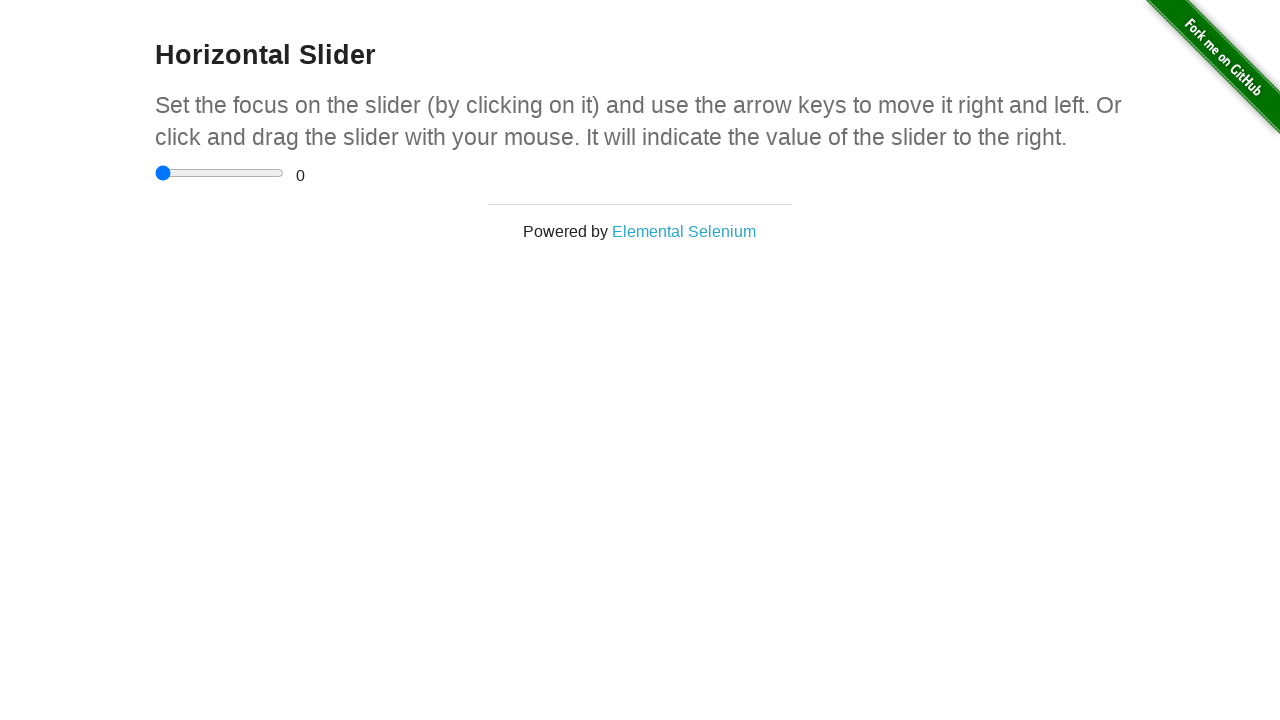

Extracted Elemental Selenium link text
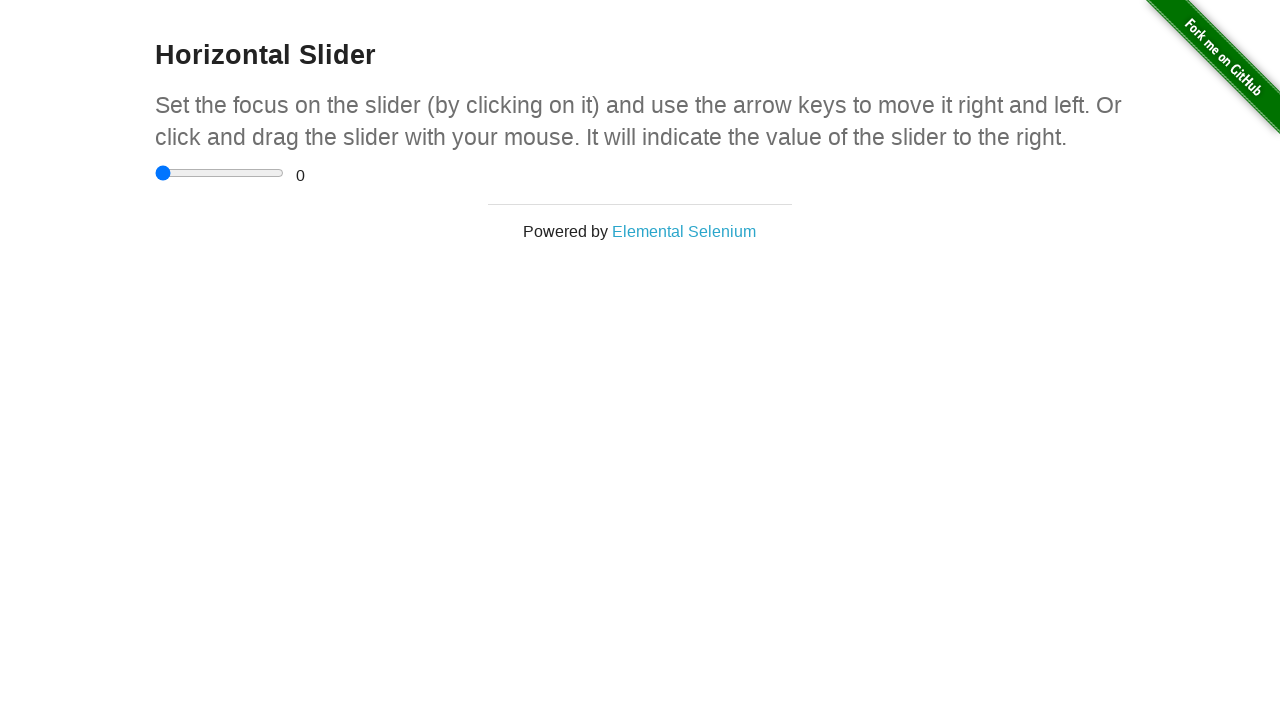

Clicked on Elemental Selenium link at (684, 231) on xpath=//a[@href='http://elementalselenium.com/']
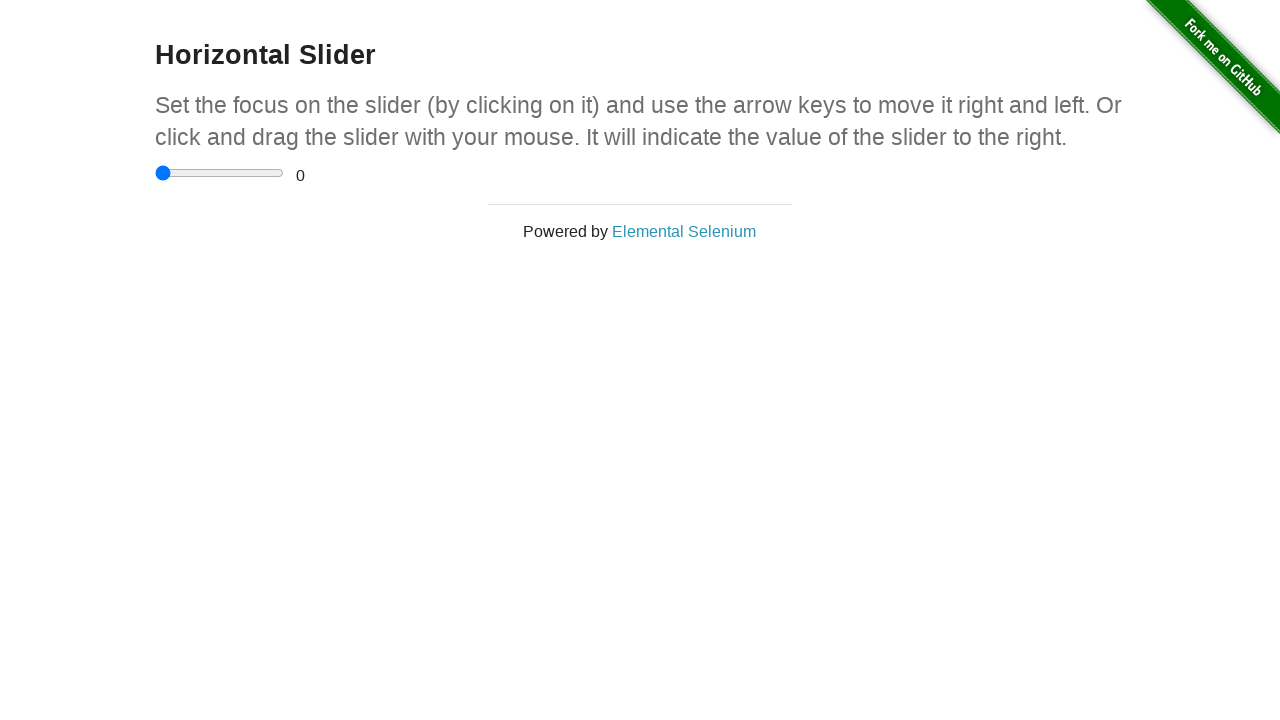

Extracted text using XPath contains method for 'Horizontal Slider'
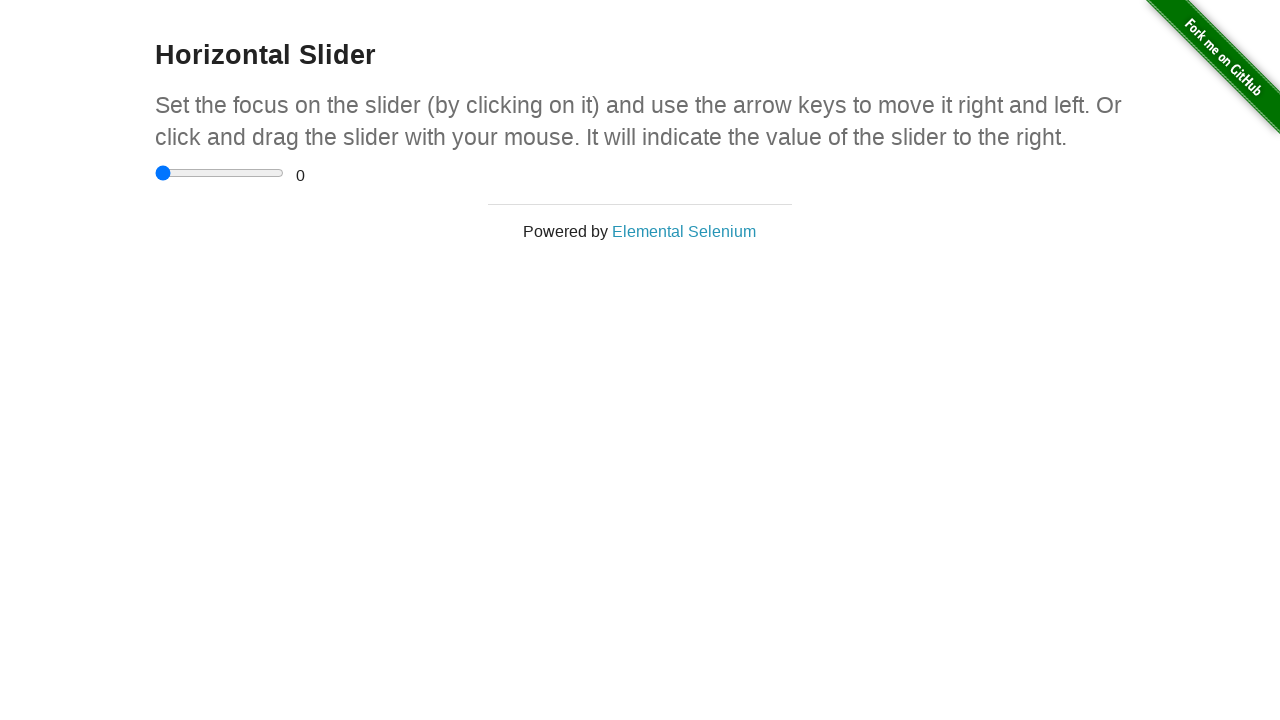

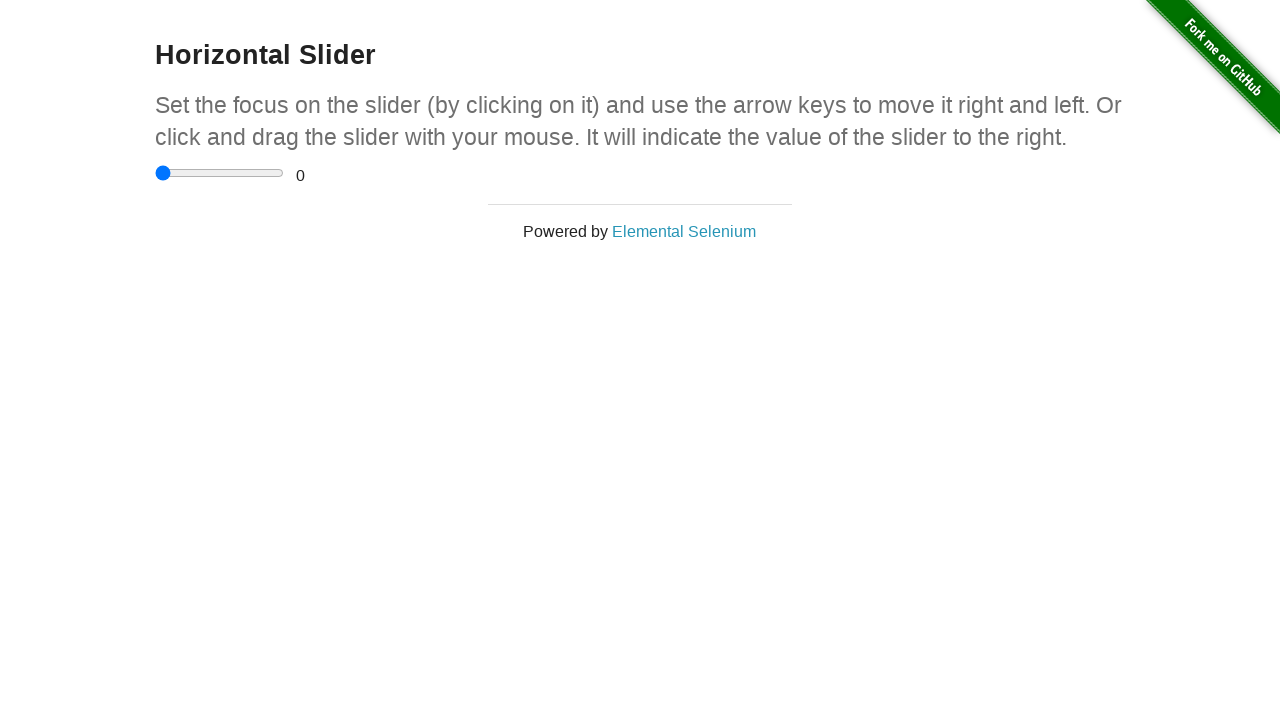